Tests prompt dialog handling by clicking a button, entering text into the prompt, and accepting it

Starting URL: https://www.w3schools.com/jsref/tryit.asp?filename=tryjsref_prompt

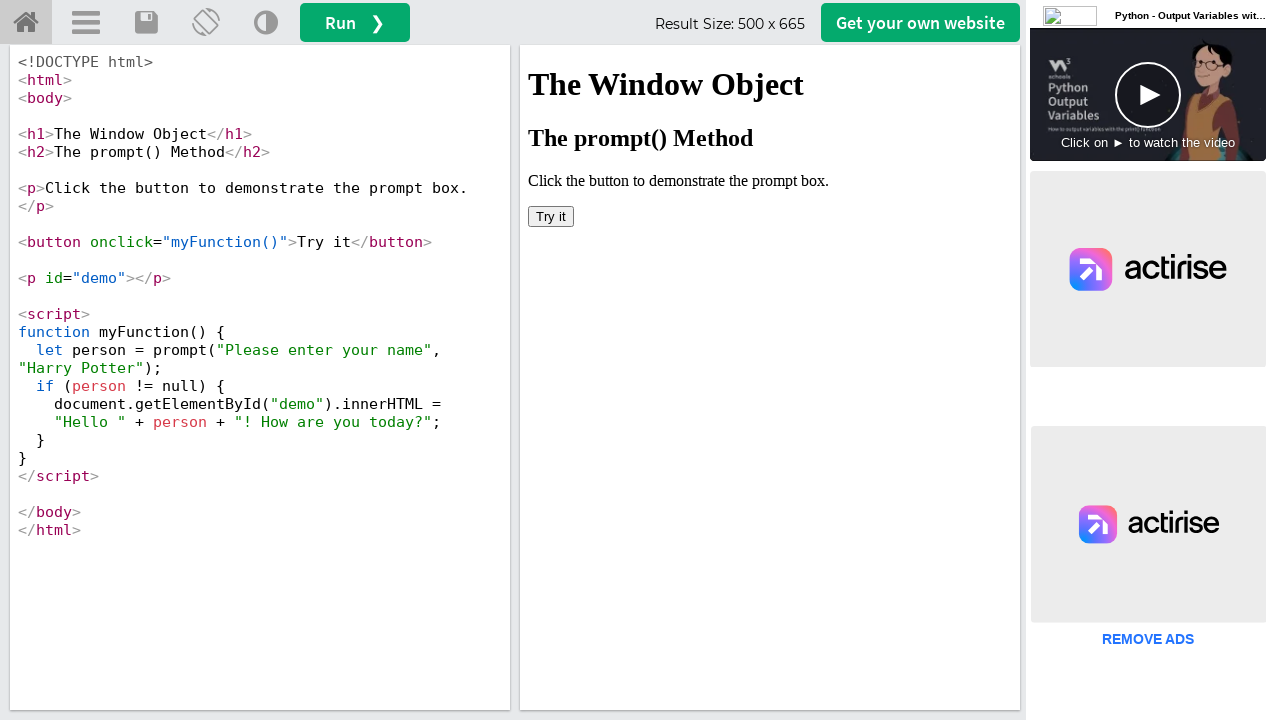

Located iframe with ID 'iframeResult'
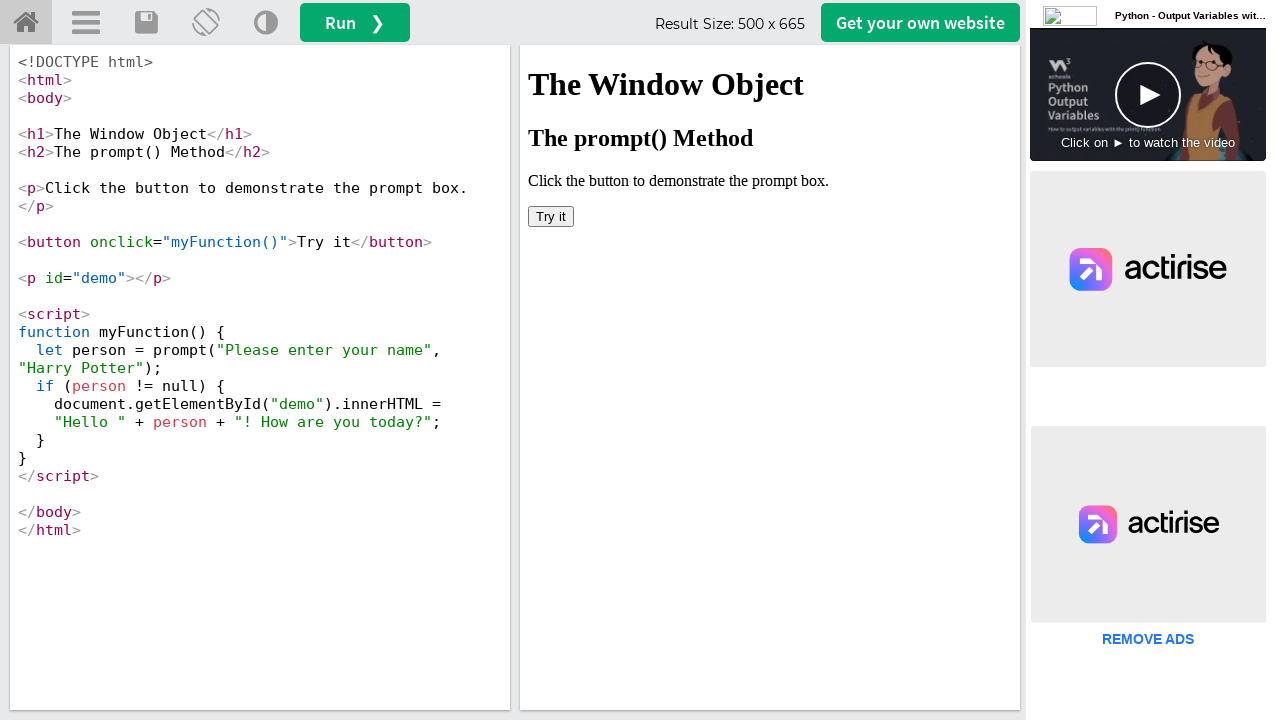

Set up dialog handler to accept prompt with text 'John Smith'
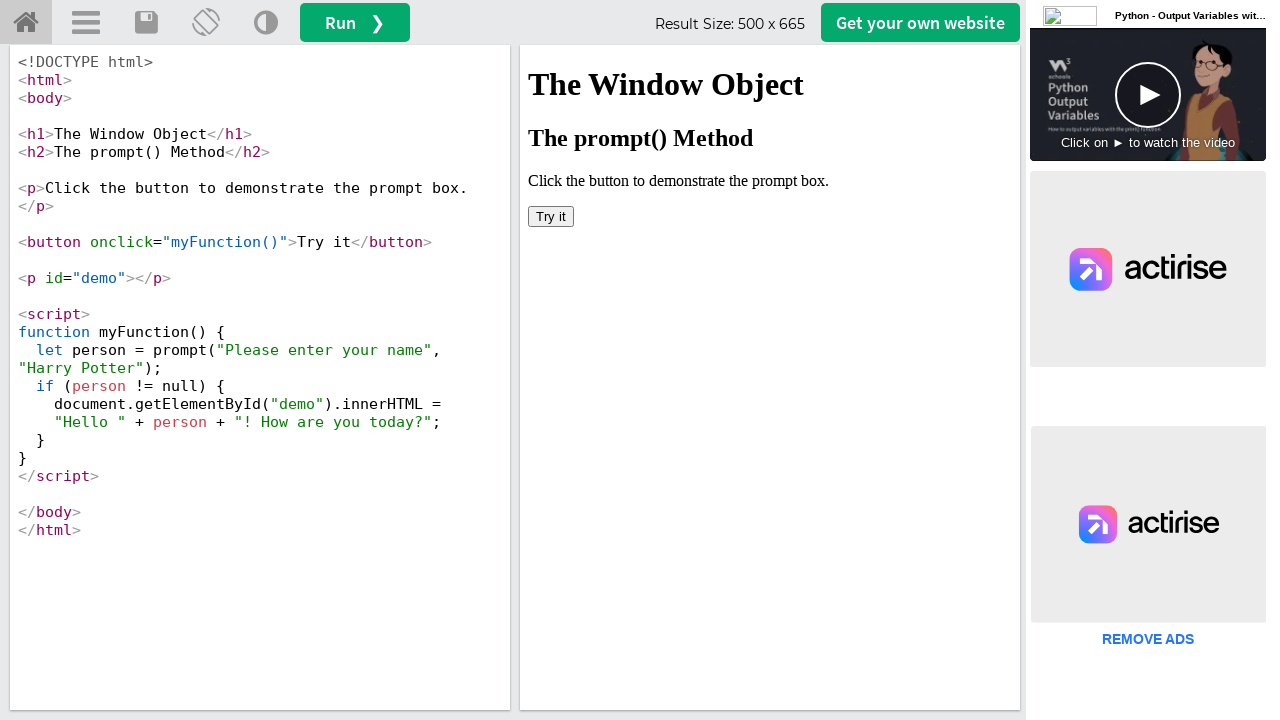

Clicked 'Try it' button, triggering prompt dialog at (551, 216) on #iframeResult >> internal:control=enter-frame >> xpath=//button[text()='Try it']
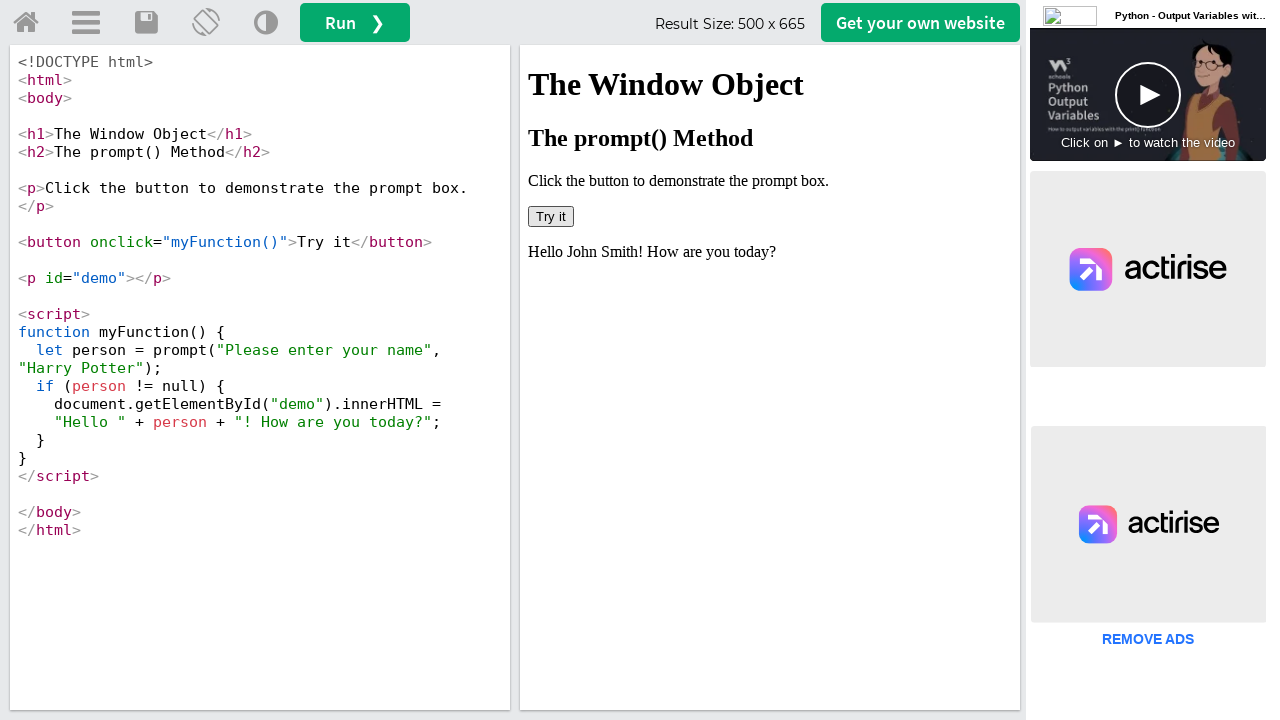

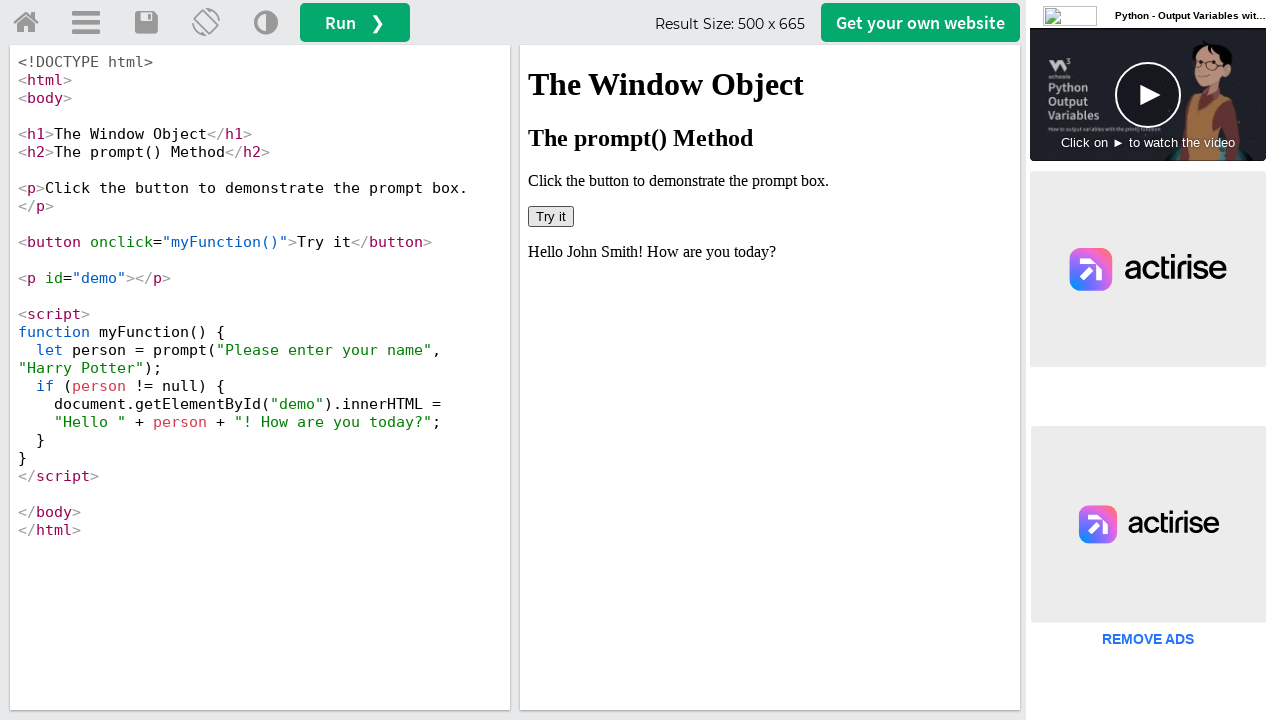